Navigates to Merriam-Webster website and verifies that links are present on the page

Starting URL: https://www.merriam-webster.com

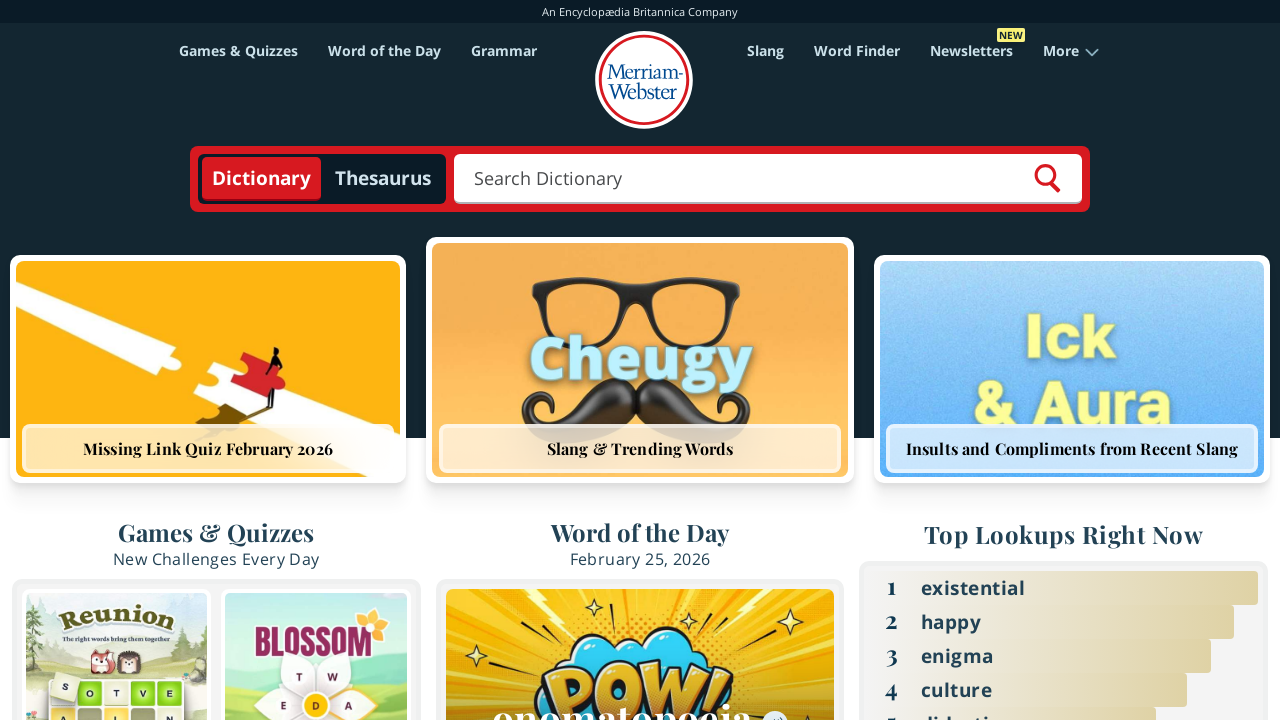

Navigated to Merriam-Webster website
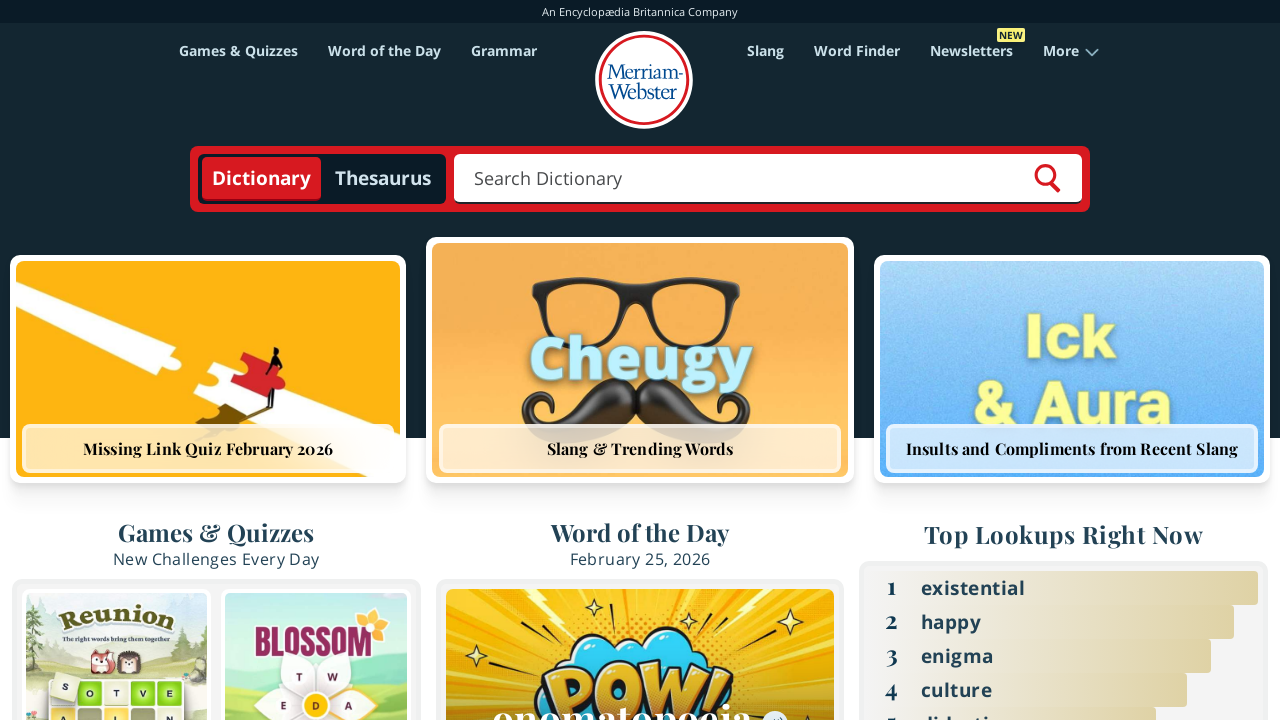

Waited for links to be present on the page
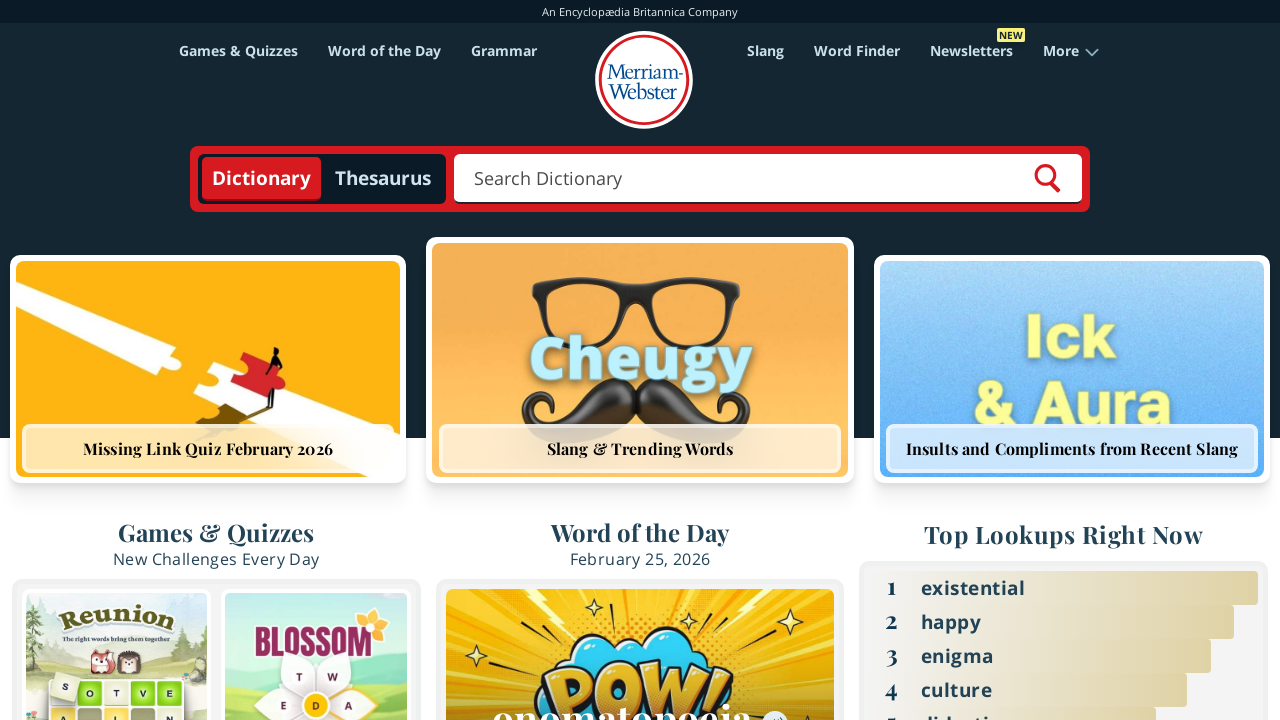

Found 241 links on the page
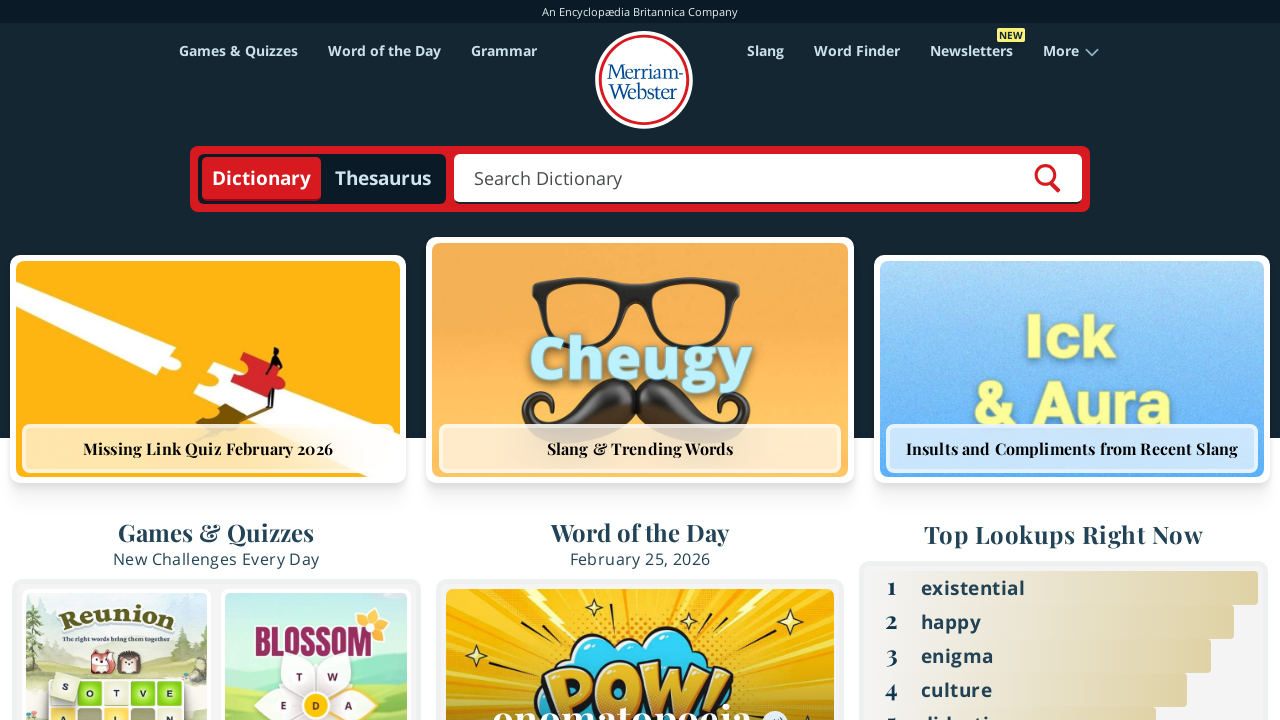

Verified that links are present on the page
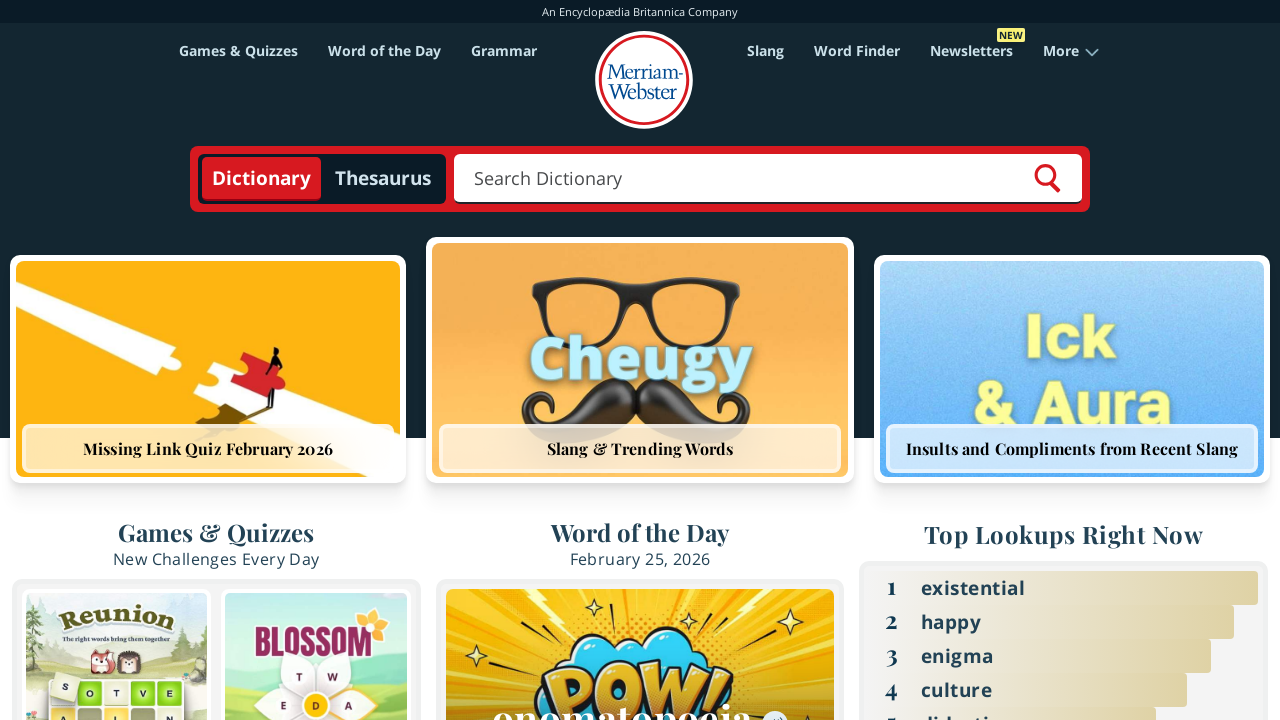

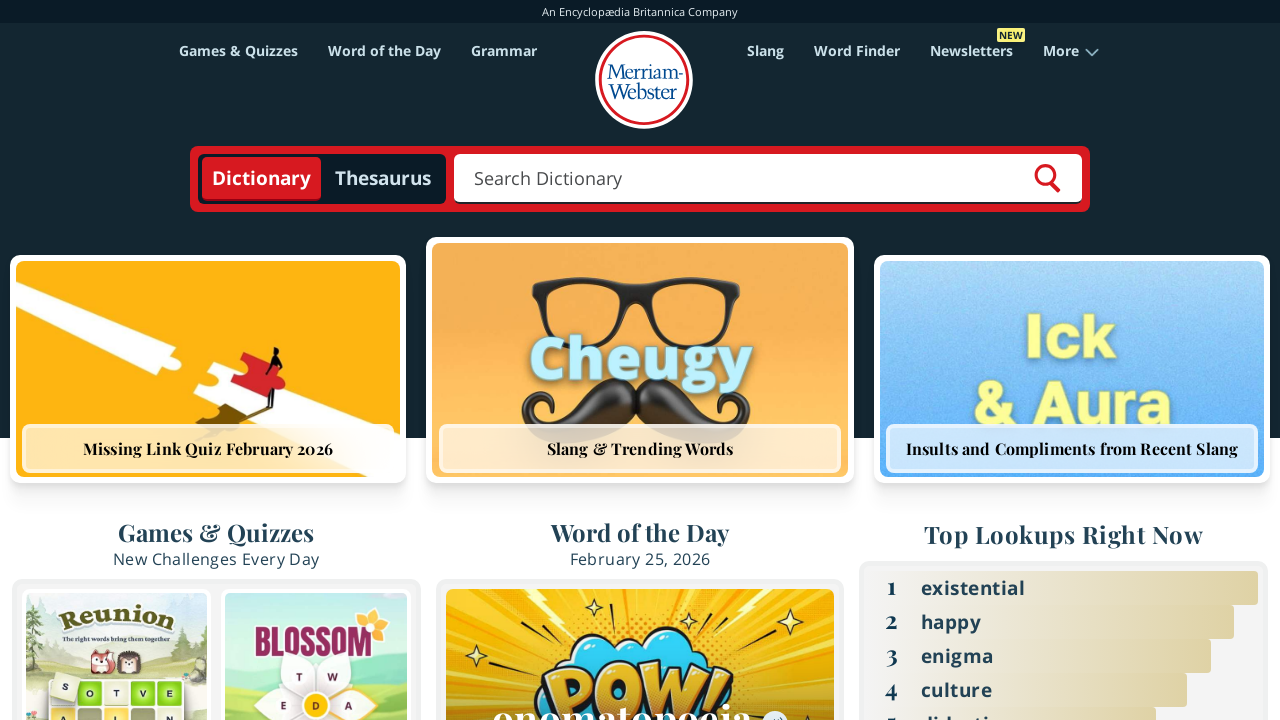